Tests text box form submission on demoqa.com by filling out name, email, and address fields then verifying the output

Starting URL: https://demoqa.com/text-box

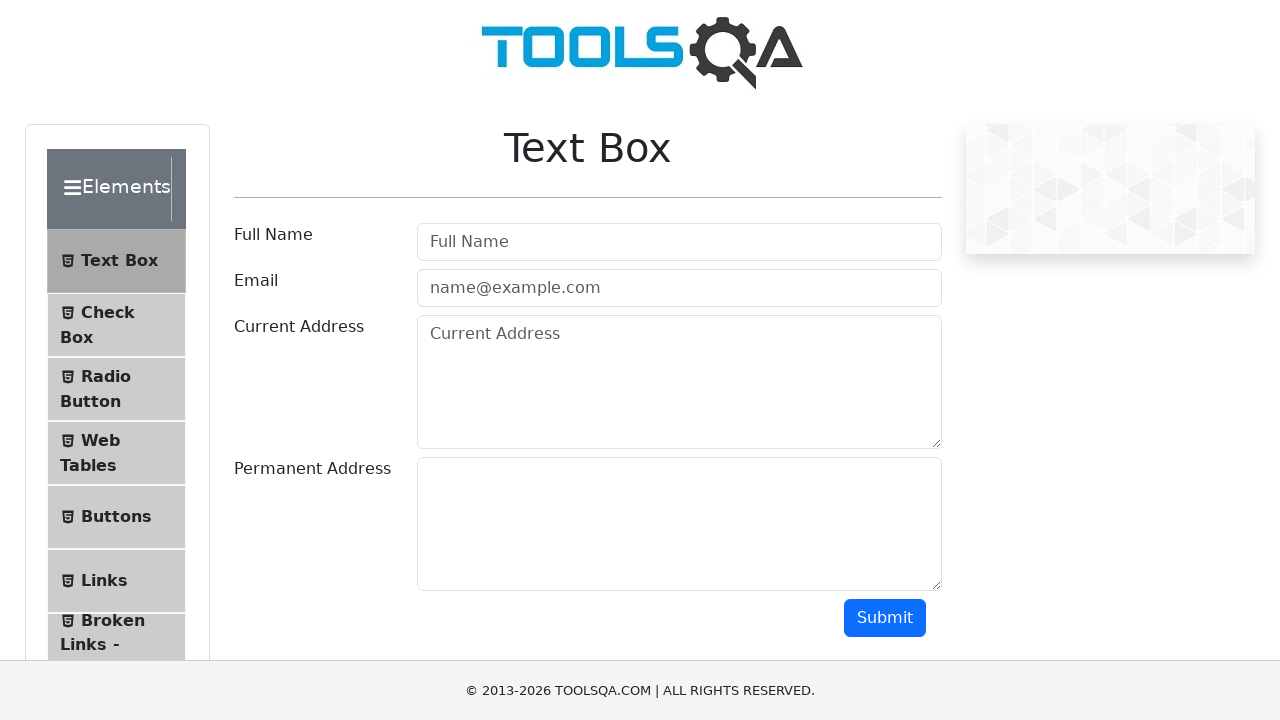

Filled Full Name field with 'Marko Polo' on input[placeholder='Full Name']
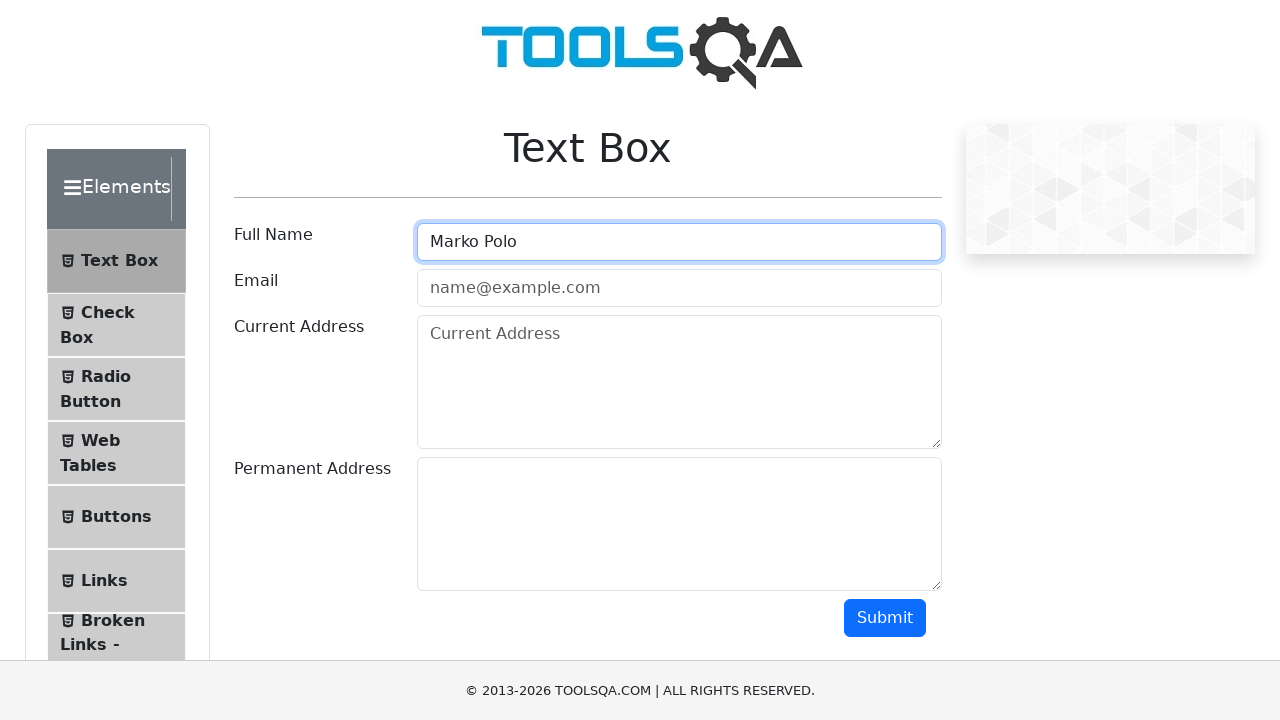

Filled email field with 'test@test.com' on input[placeholder='name@example.com']
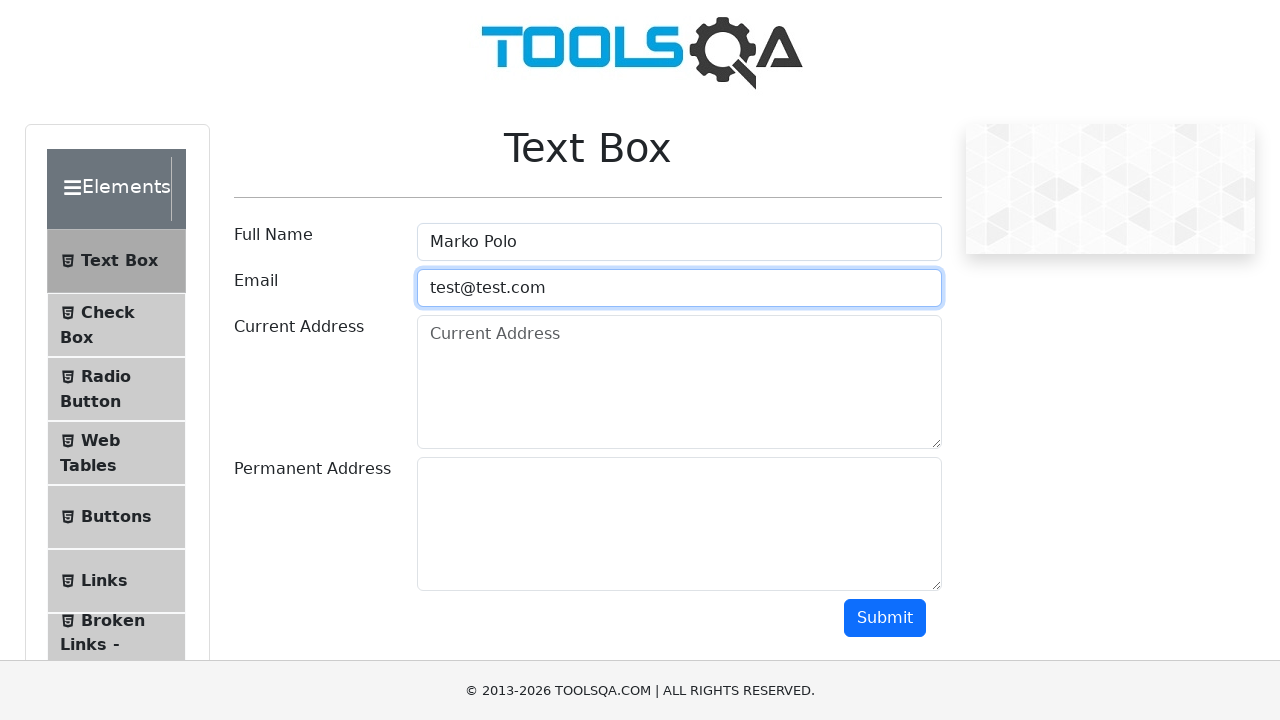

Filled Current Address field with 'street' on textarea[placeholder='Current Address']
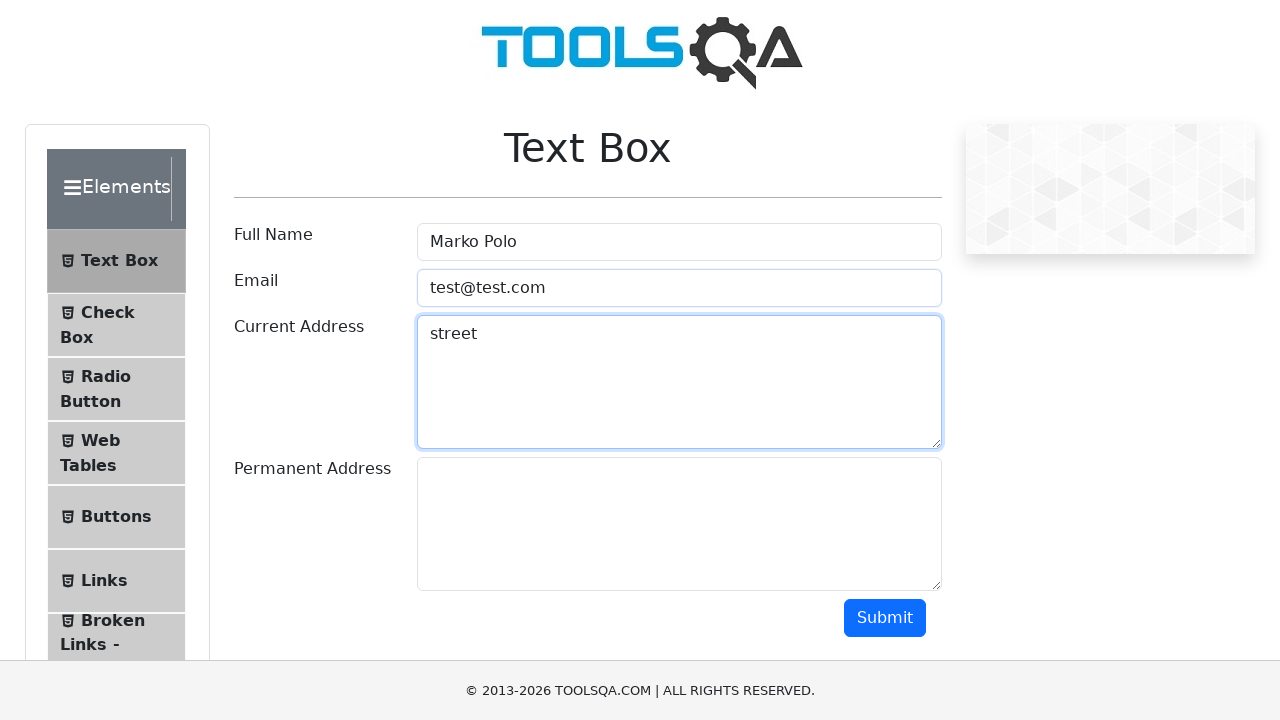

Filled Permanent Address field with 'ulica' on textarea#permanentAddress
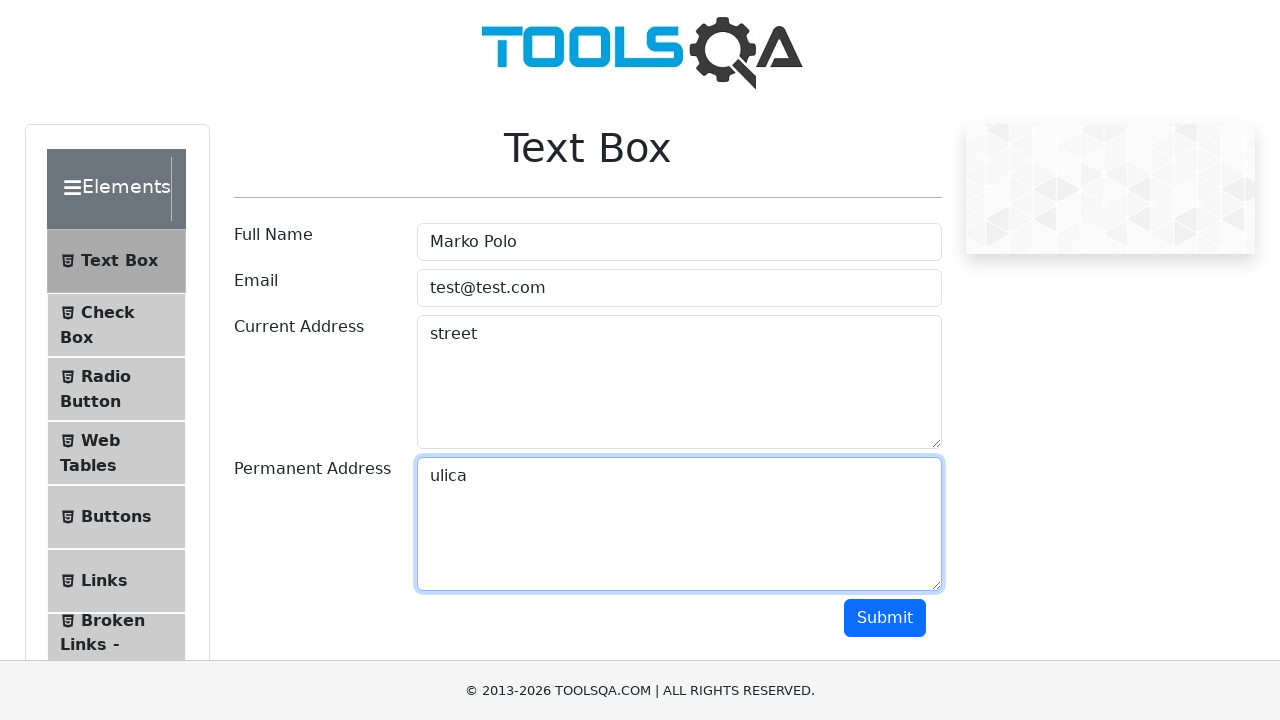

Clicked submit button to submit the form at (885, 618) on button#submit
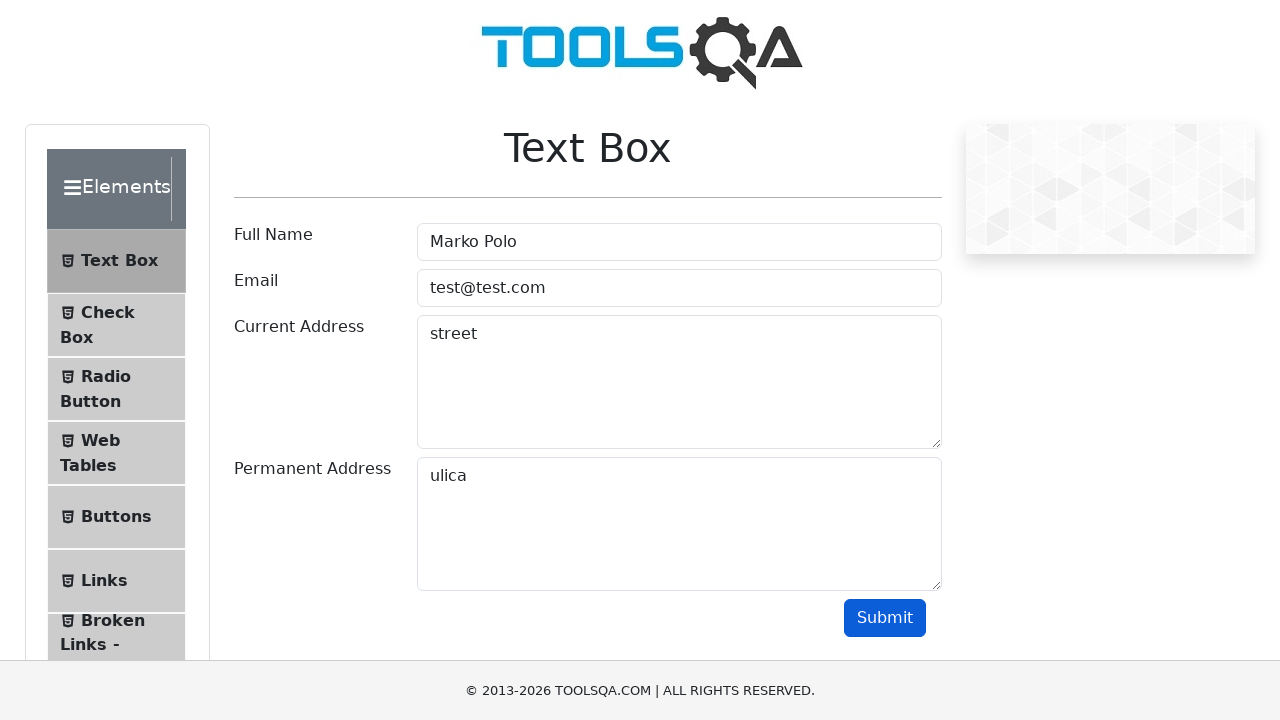

Form submission results loaded and name field appeared
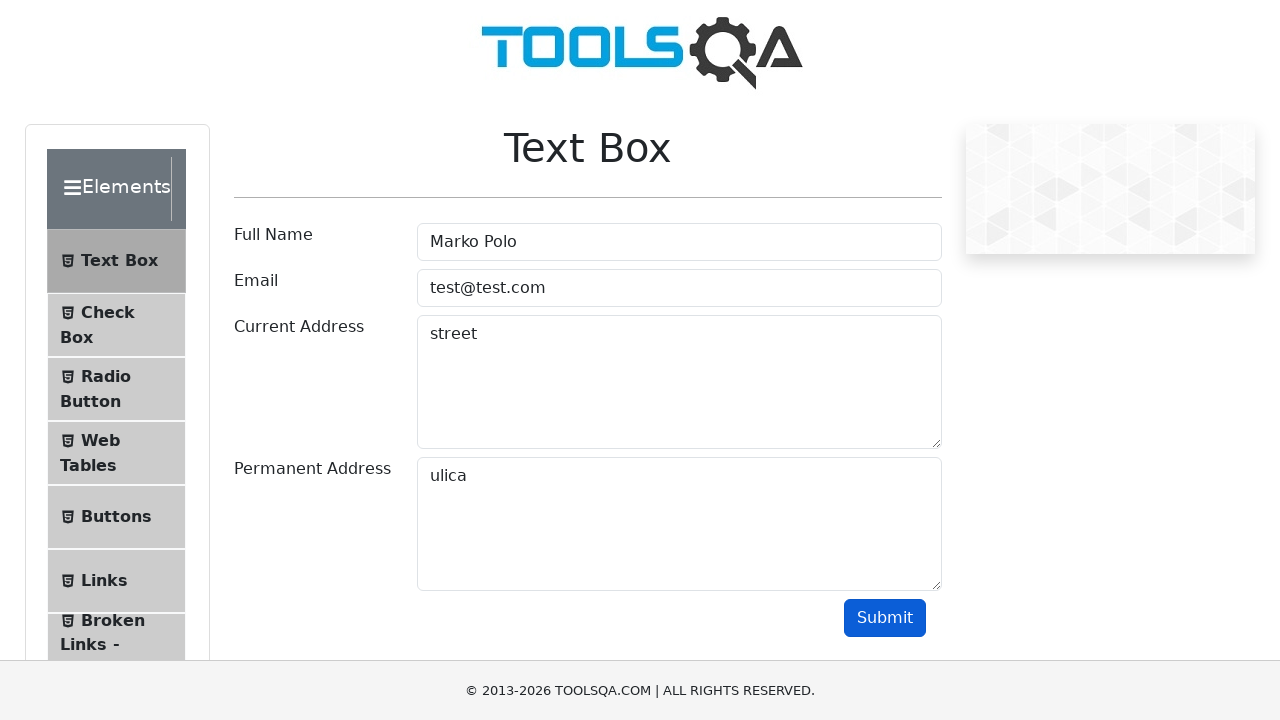

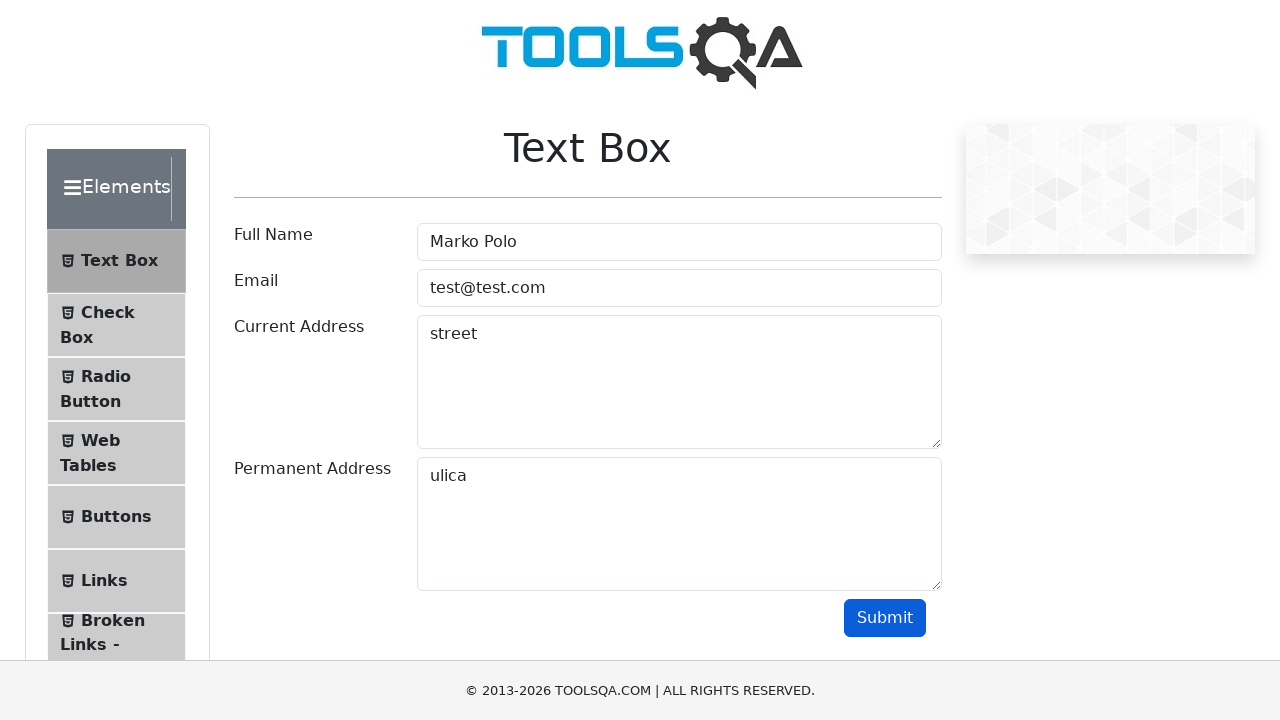